Navigates to AtCoder Problems contest page, expands the dropdown to display all contests, and interacts with the contest table to find a specific contest and view its details.

Starting URL: https://kenkoooo.com/atcoder/#/contest/recent

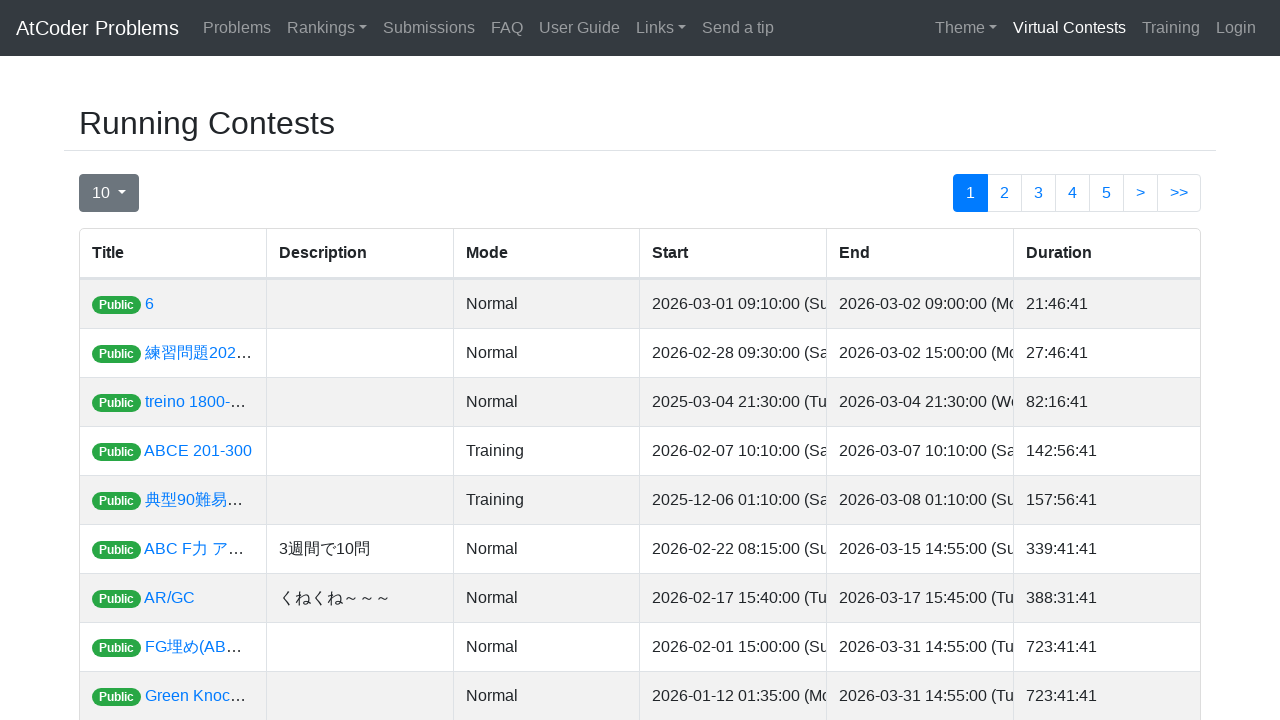

Waited for dropdown selector to load
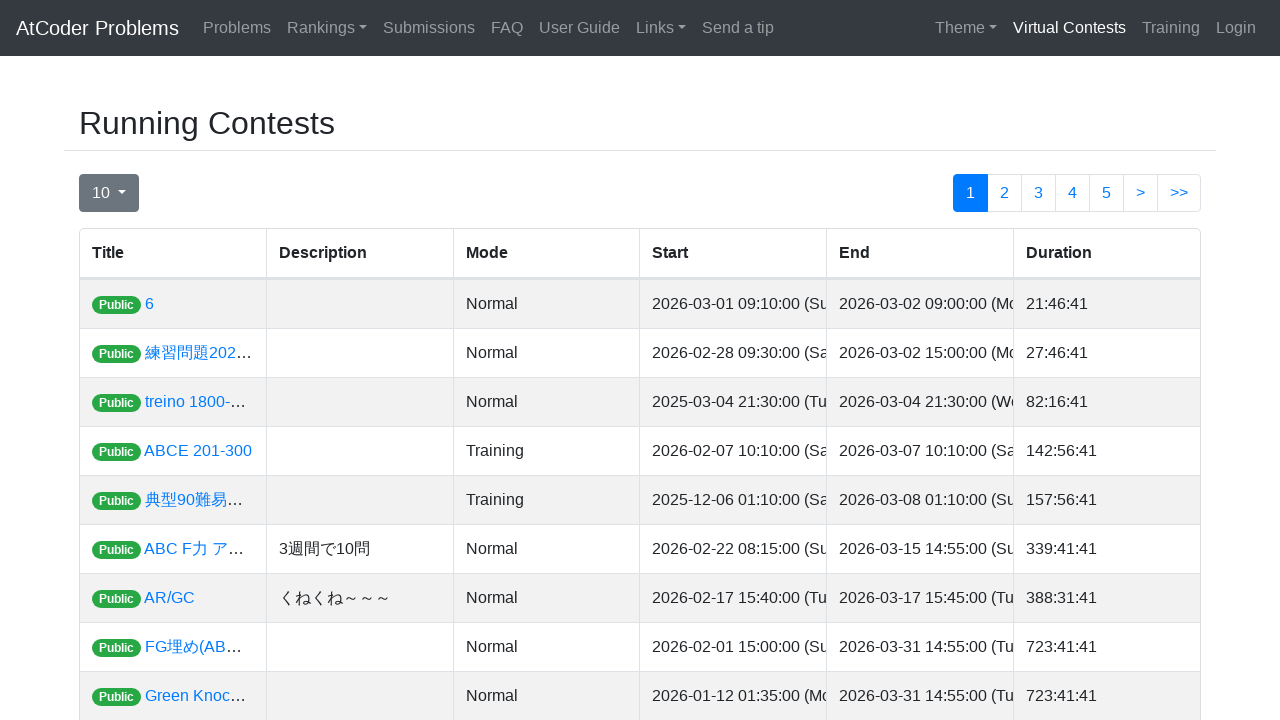

Clicked dropdown button to show pagination options at (109, 360) on xpath=//*[@id="root"]/div/div[2]/div[6]/div/div/div[1]/div/div[1]/span >> button
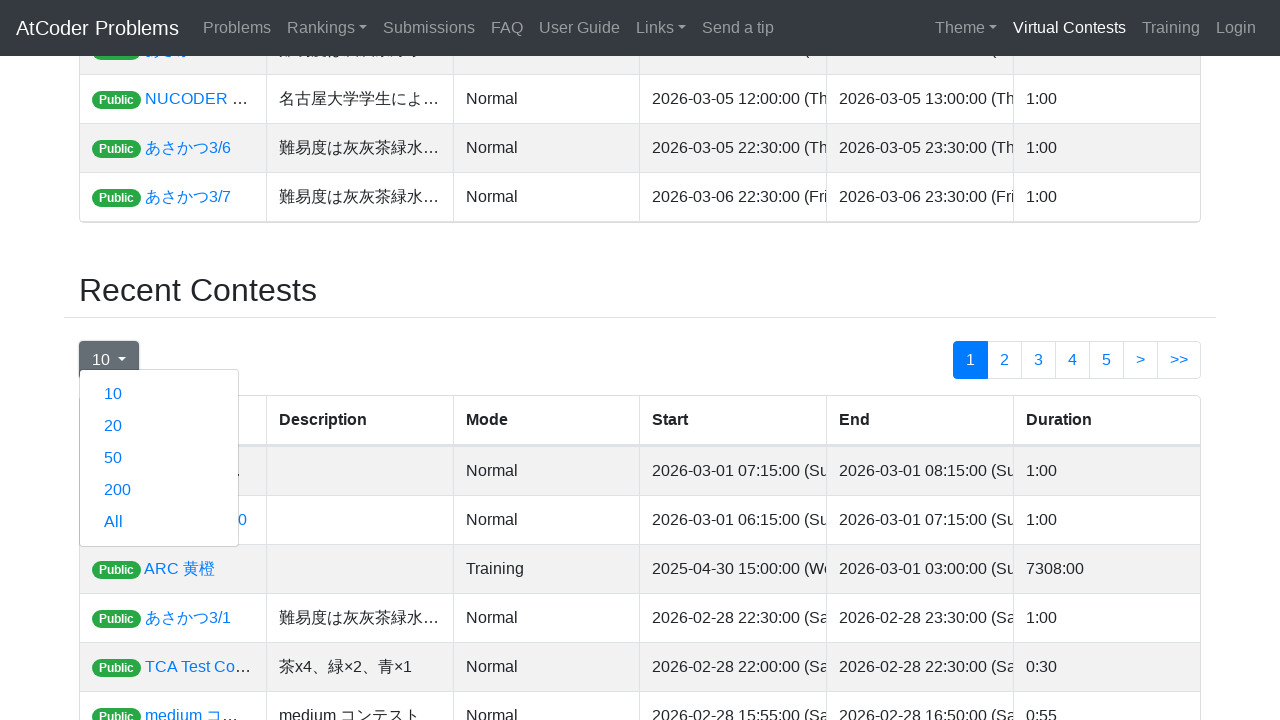

Waited for dropdown menu to appear
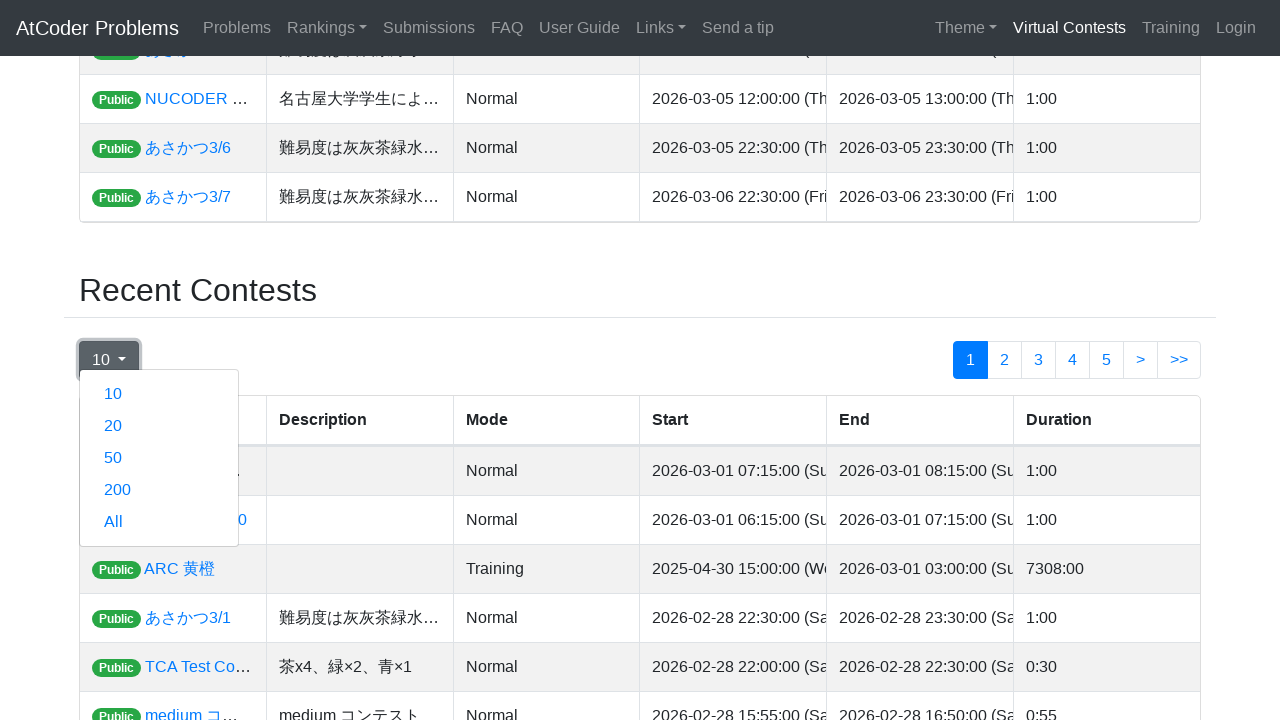

Clicked 'All' option to display all contests at (114, 522) on xpath=//*[@id="root"]/div/div[2]/div[6]/div/div/div[1]/div/div[1]/span >> ul li:
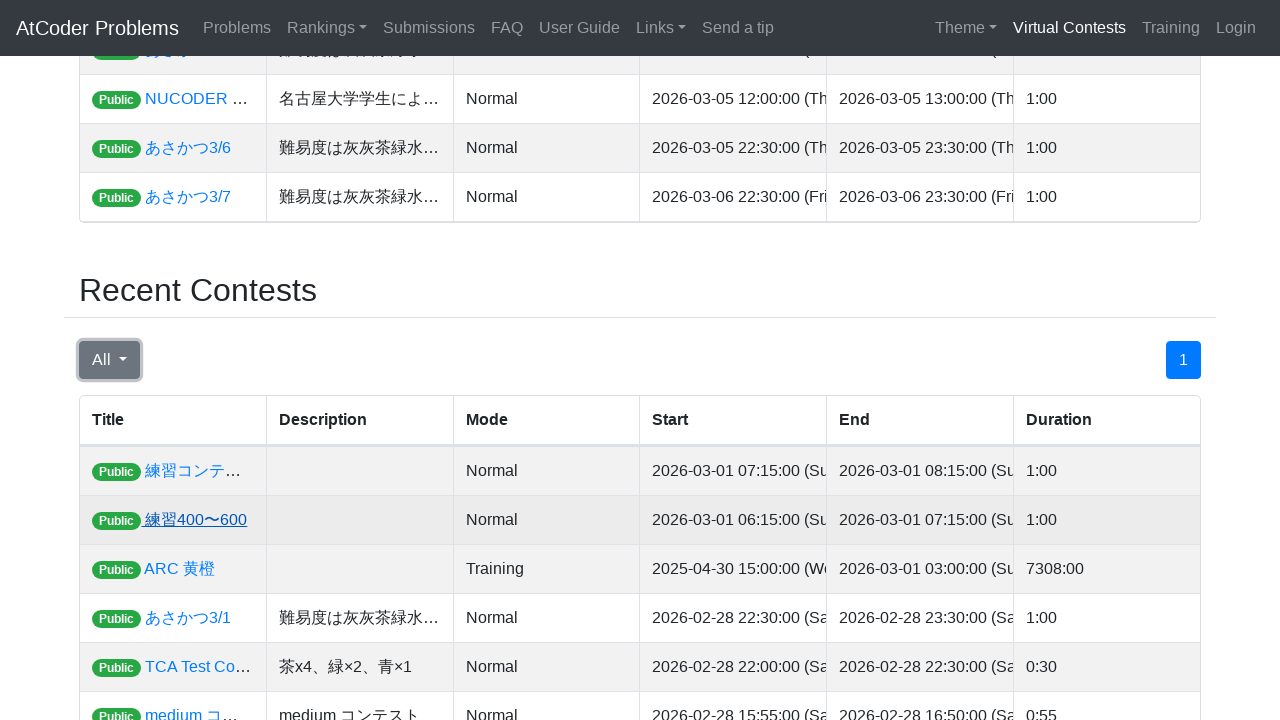

Waited for table to reload with all contests
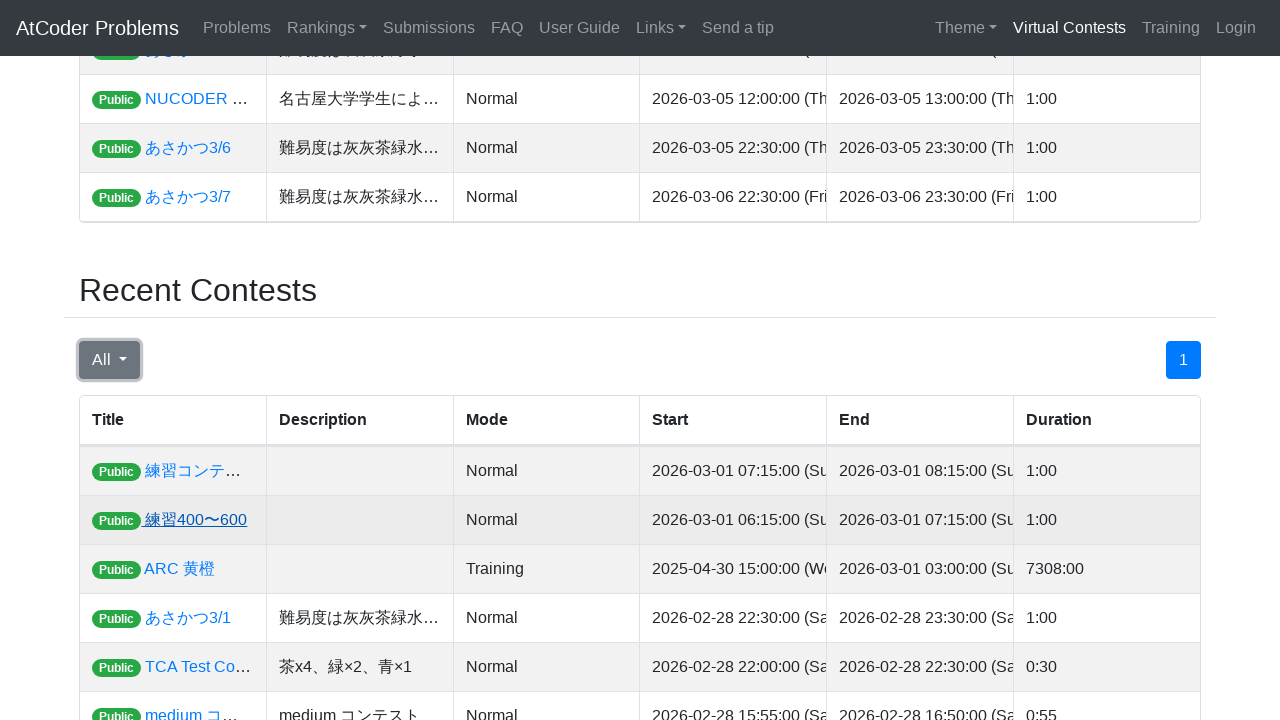

Contest table loaded and is present
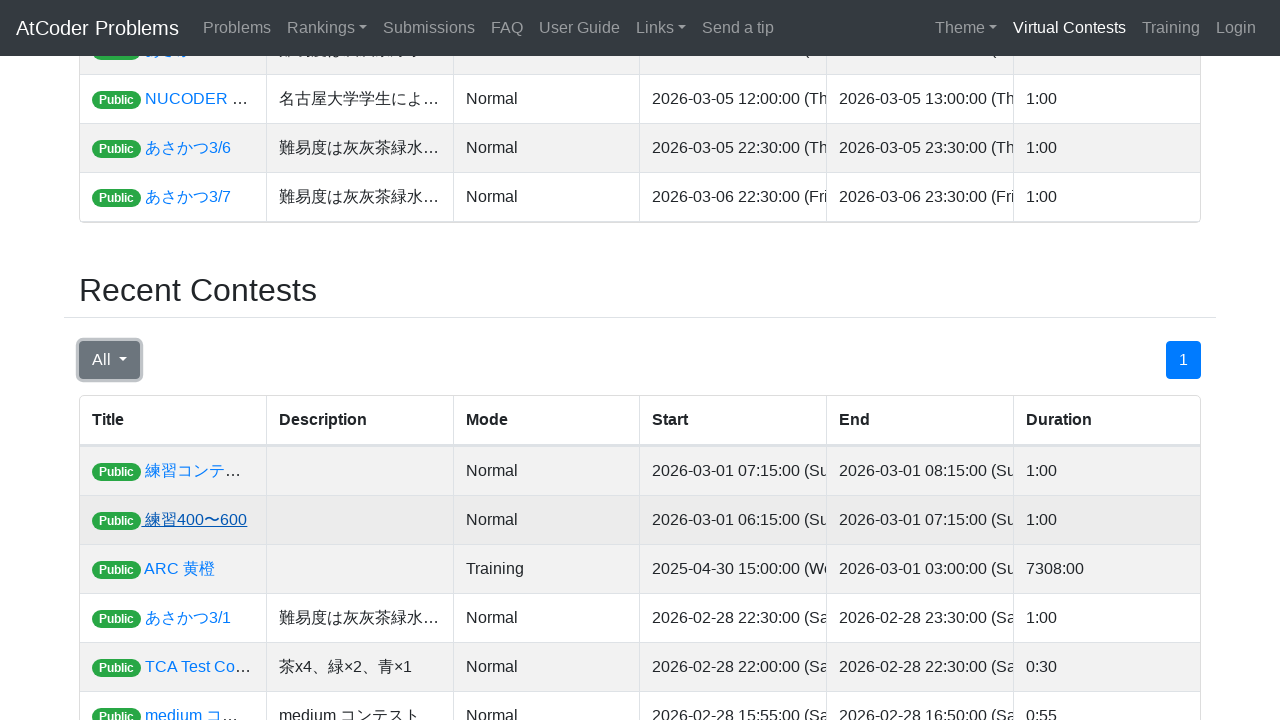

Clicked on first contest link to view its details at (117, 472) on xpath=//*[@id="root"]/div/div[2]/div[6]/div/div/div[2]/div[2]/table/tbody/tr[1]/
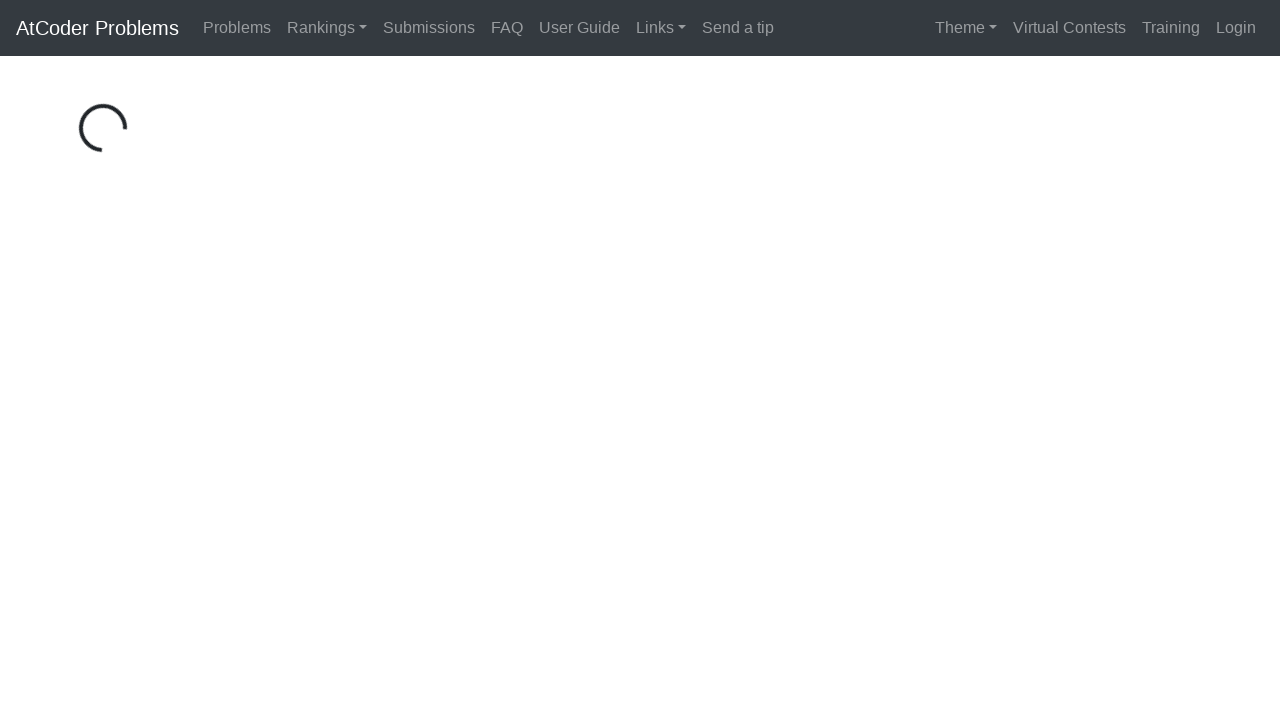

Contest detail page loaded successfully
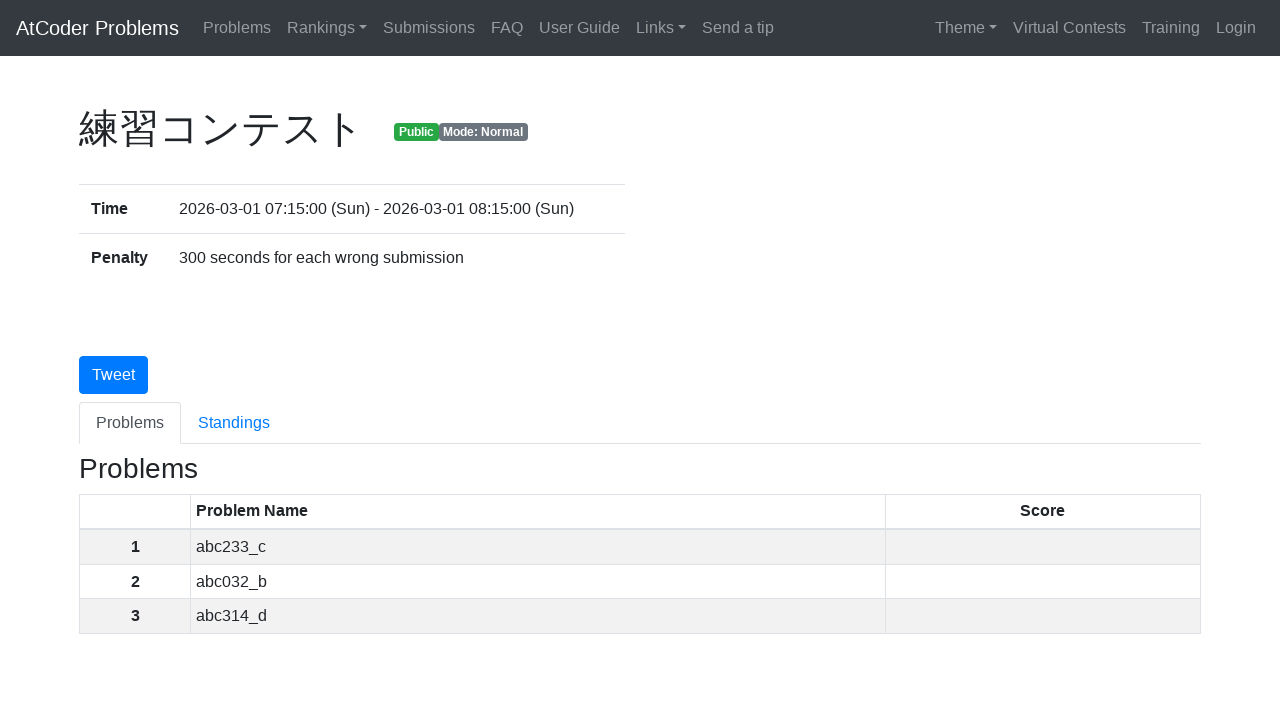

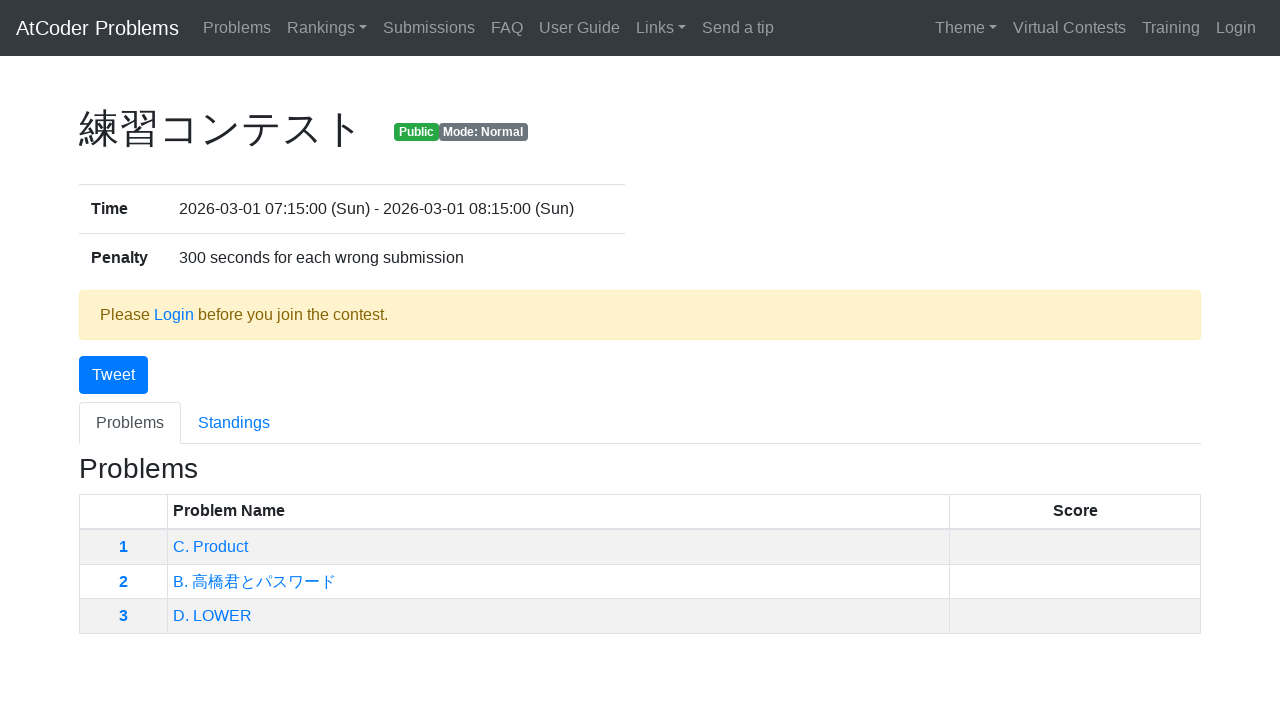